Tests a practice registration form by filling in personal details (name, email, gender, phone, date of birth, subjects, hobbies, address, state/city) and submitting the form, then verifies the submitted data in a confirmation modal.

Starting URL: https://demoqa.com/automation-practice-form

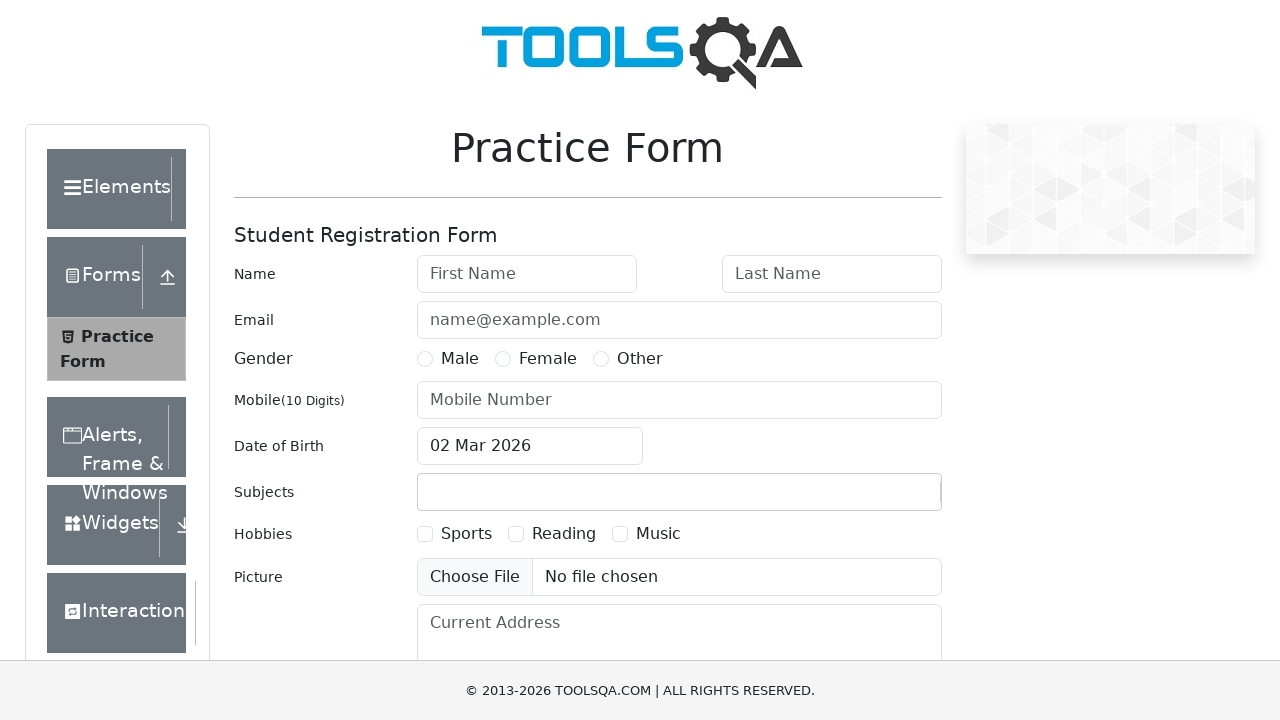

Removed fixed banner element
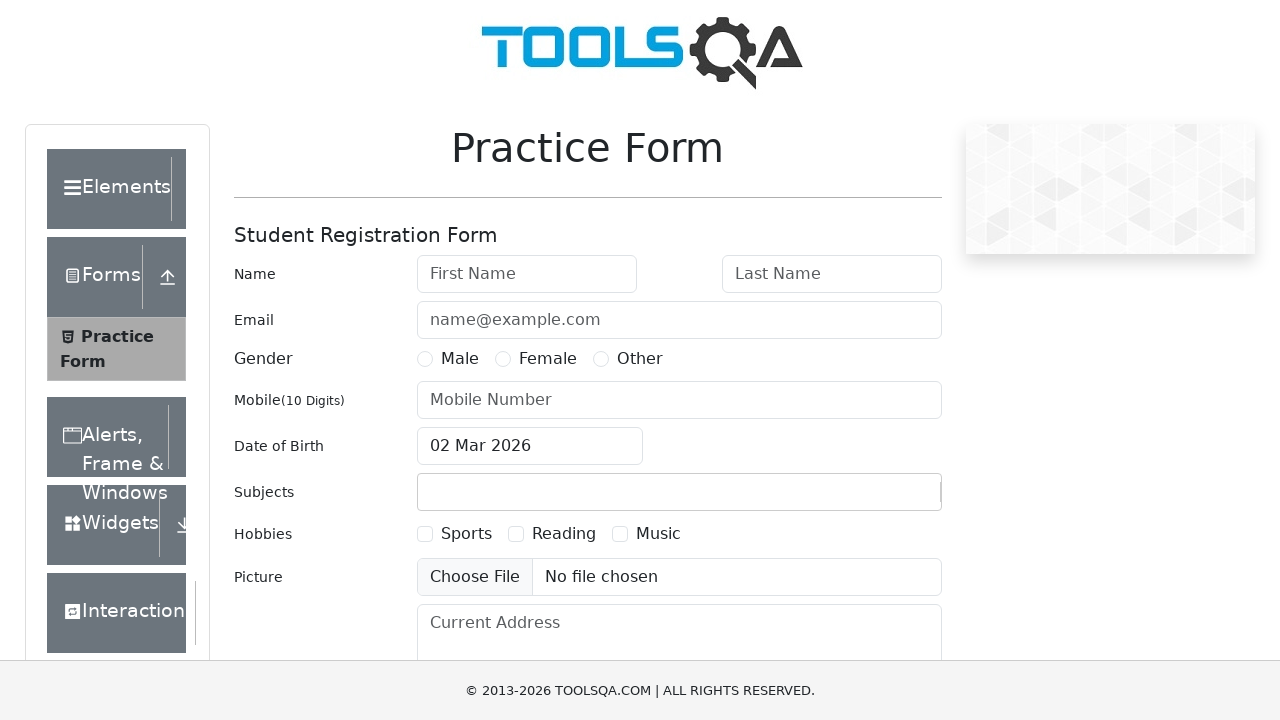

Removed footer element
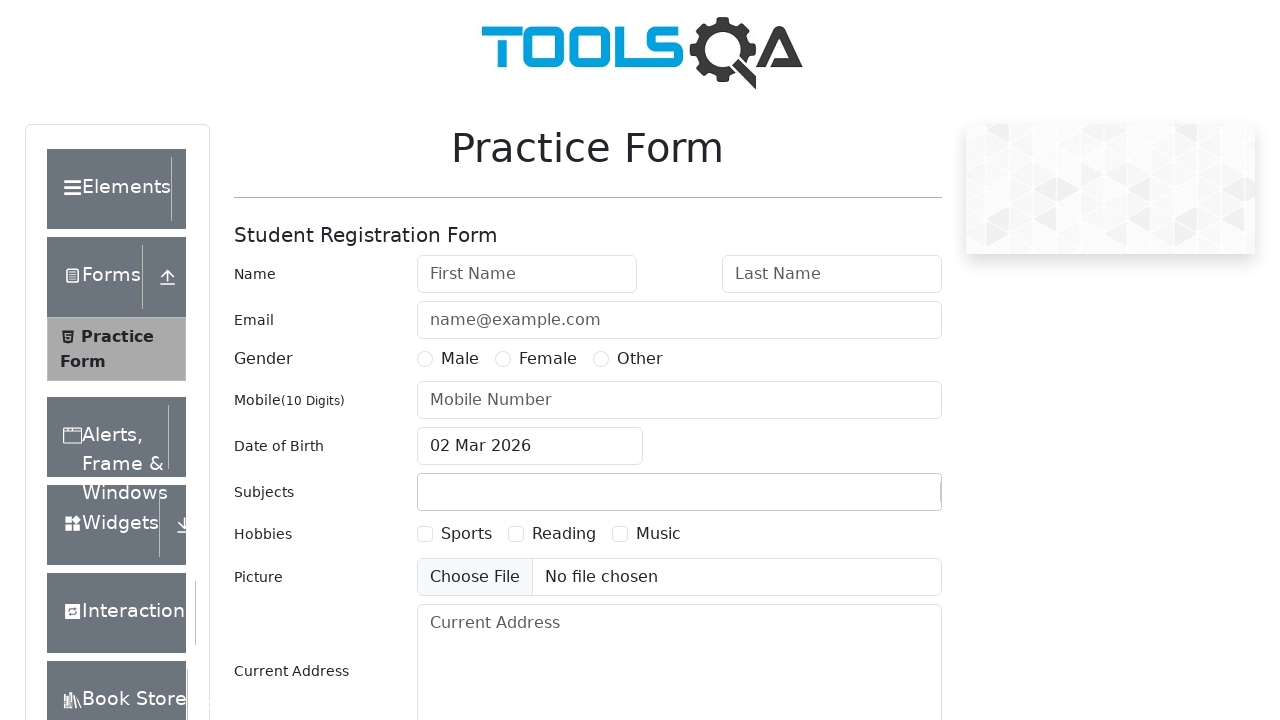

Removed sidebar content element
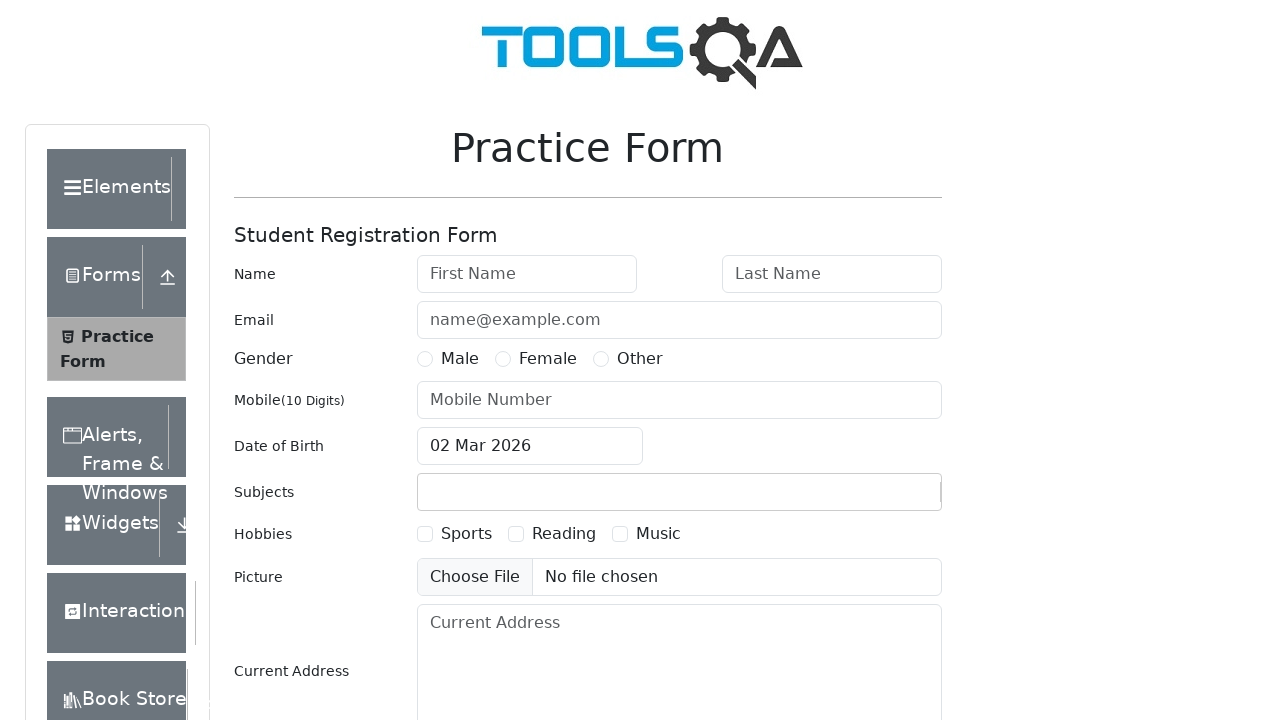

Filled first name field with 'Evgeniia' on #firstName
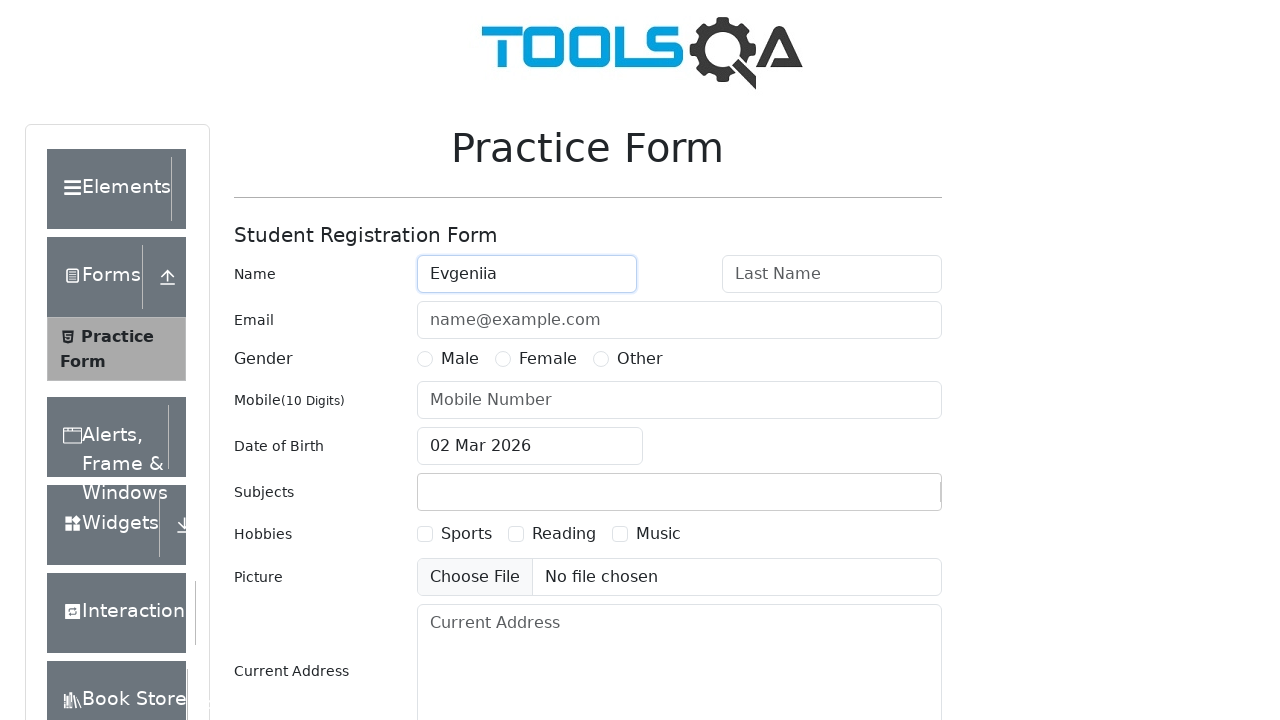

Filled last name field with 'Belikova' on #lastName
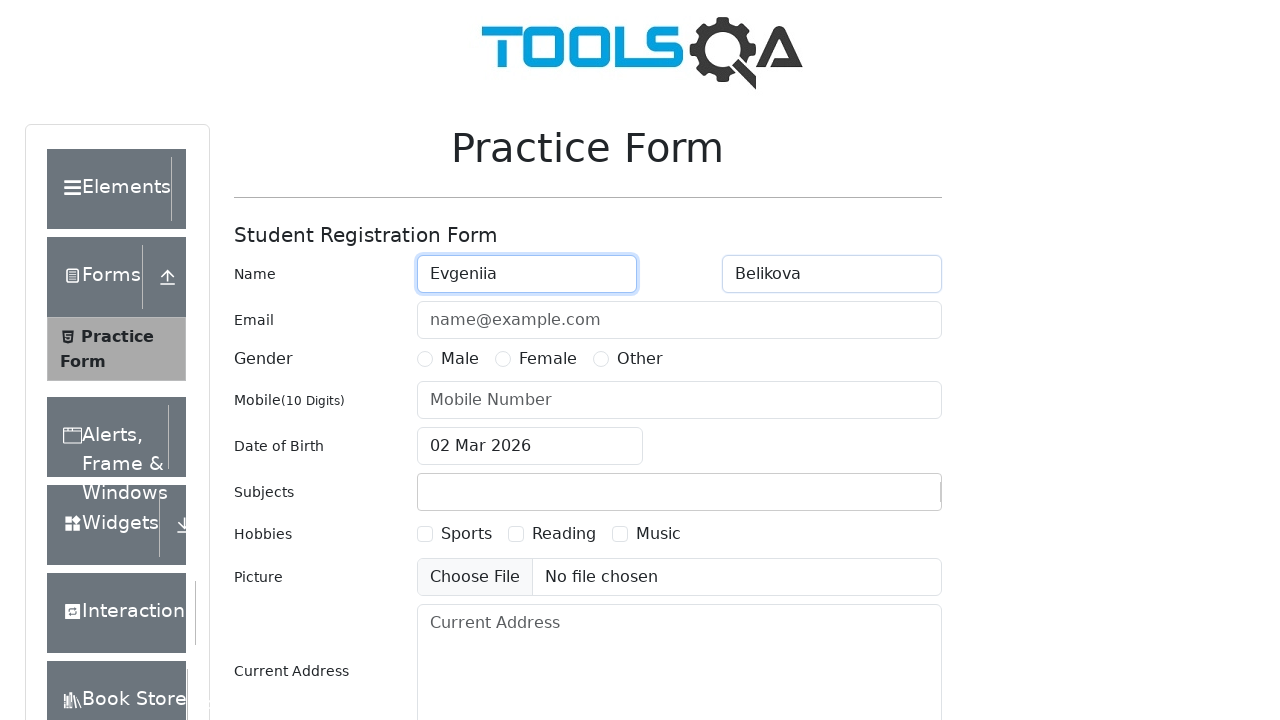

Filled email field with 'mur@loc.ru' on #userEmail
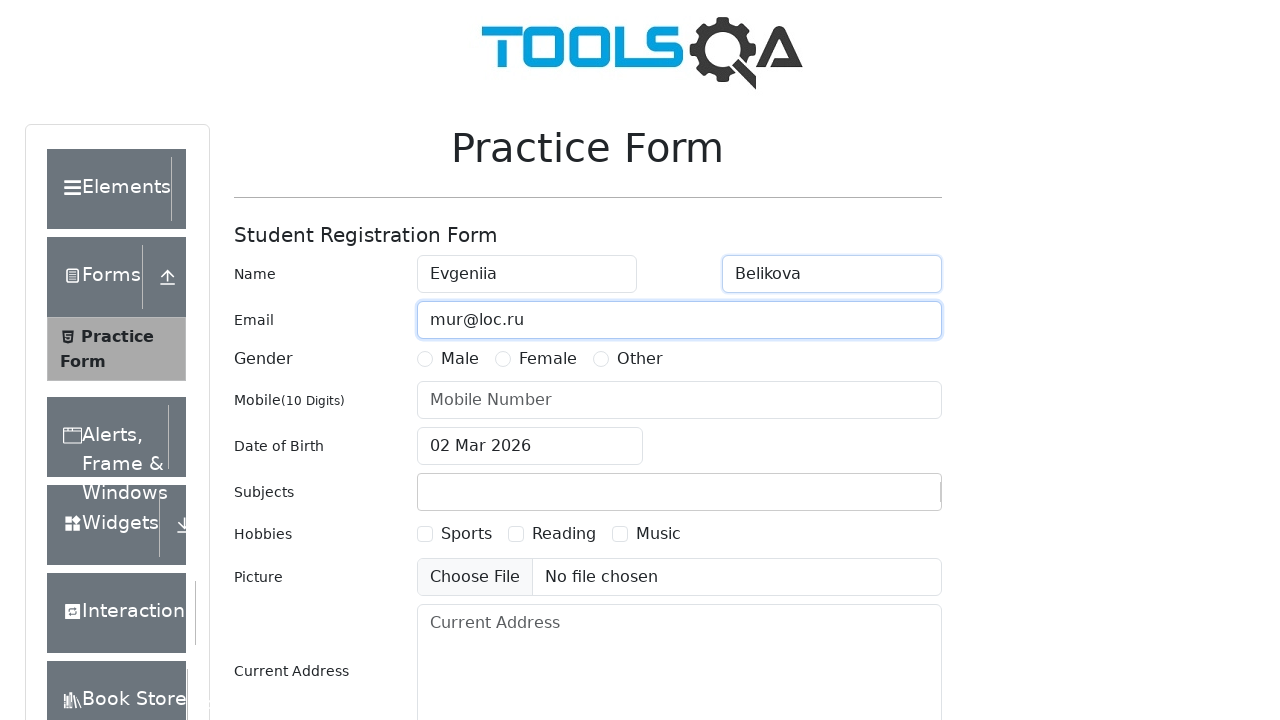

Selected Female gender option at (548, 359) on [for="gender-radio-2"]
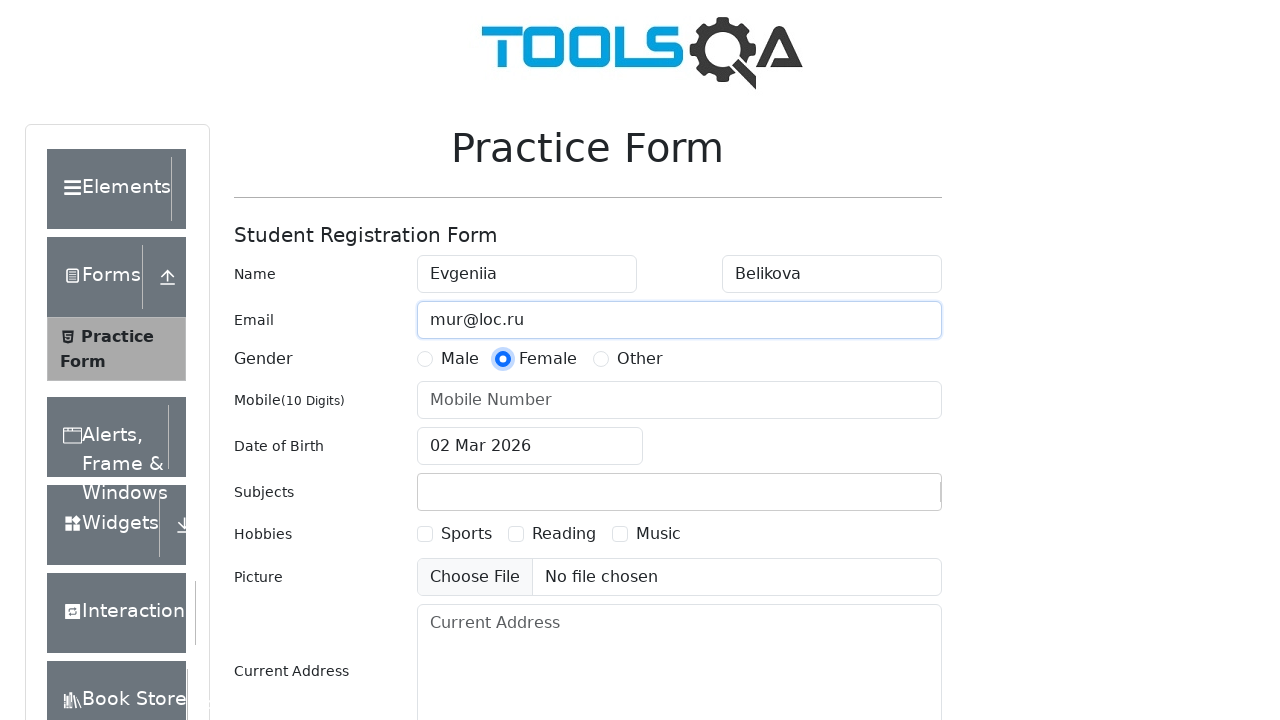

Filled phone number field with '8800200060' on #userNumber
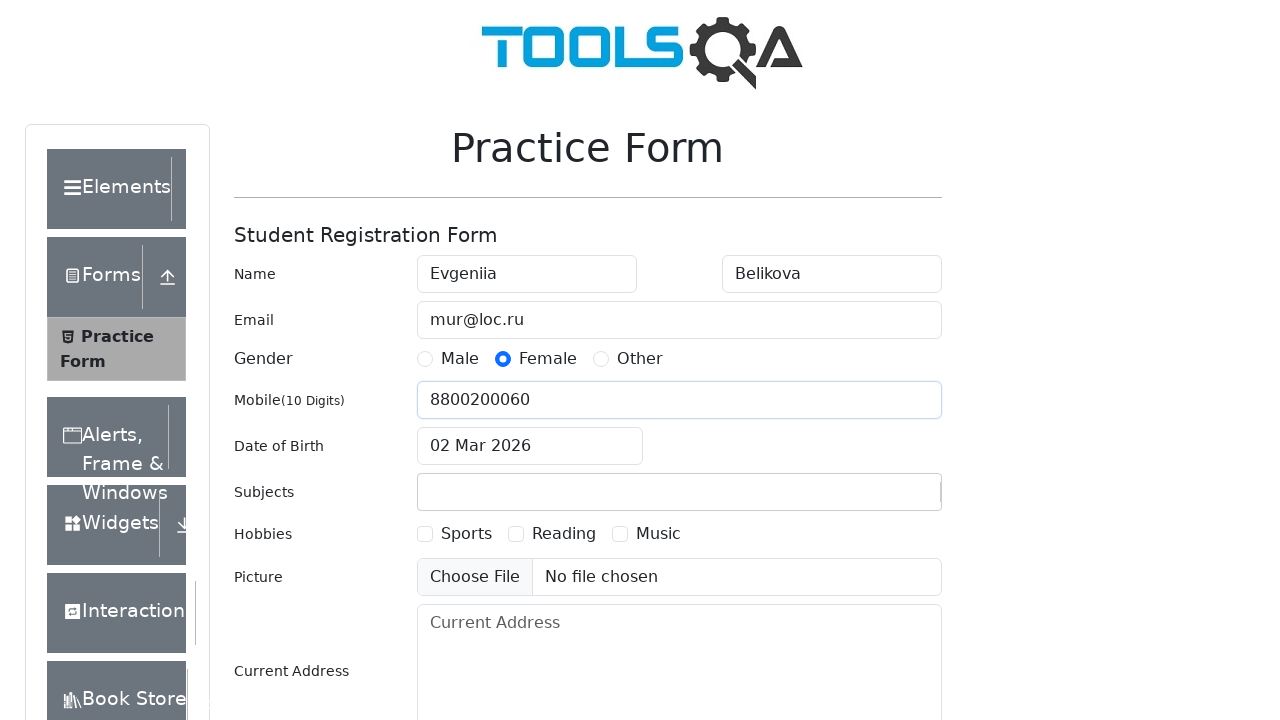

Scrolled down 300px to reveal date picker
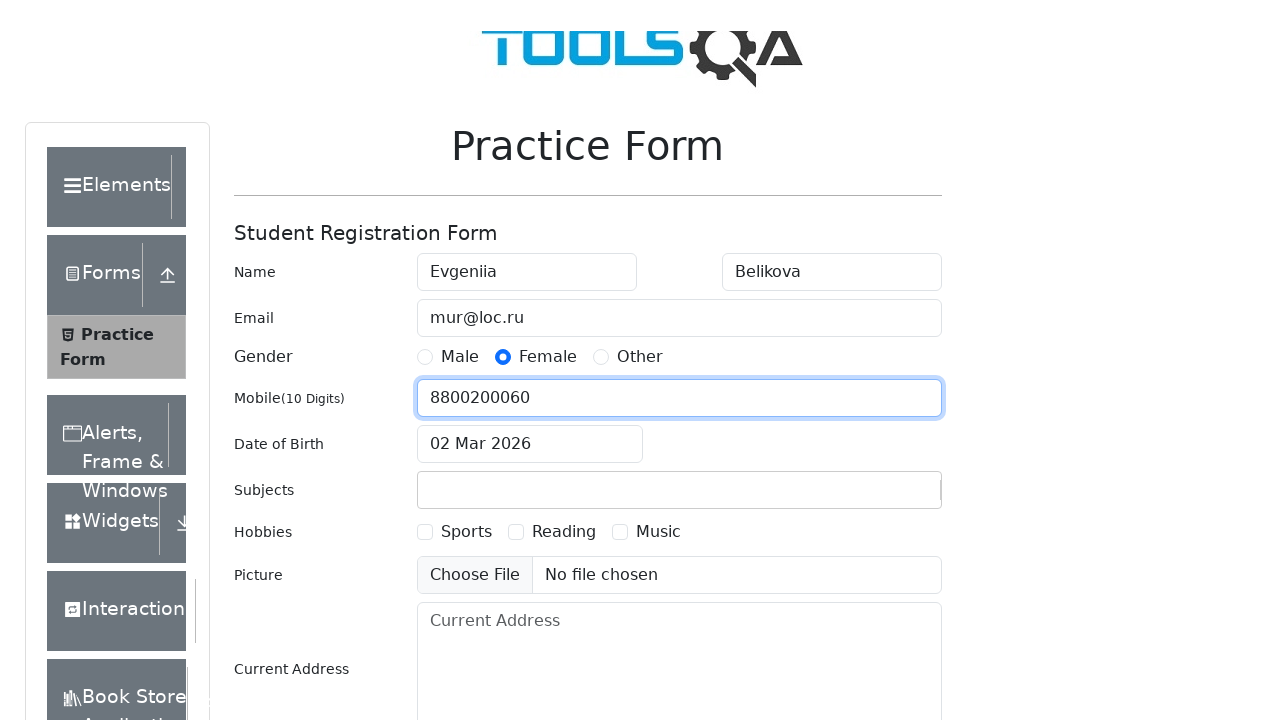

Clicked date of birth input field at (530, 146) on #dateOfBirthInput
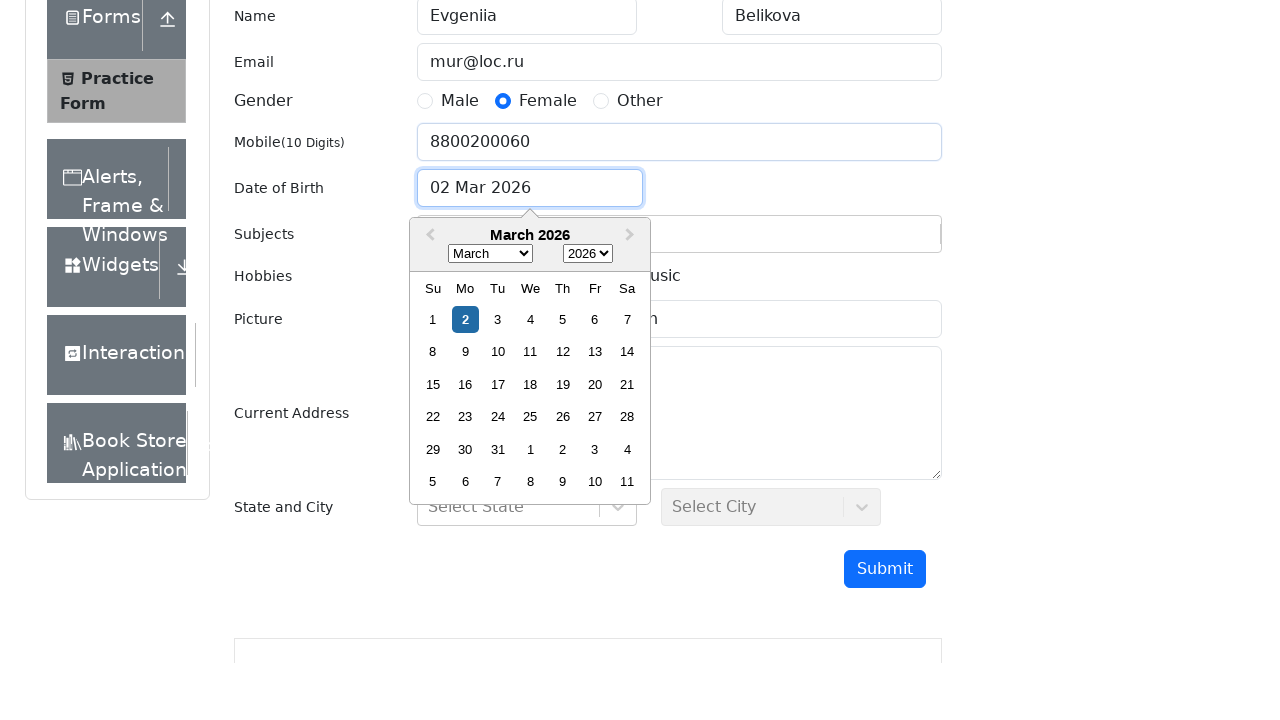

Selected year 1997 from date picker on .react-datepicker__year-select
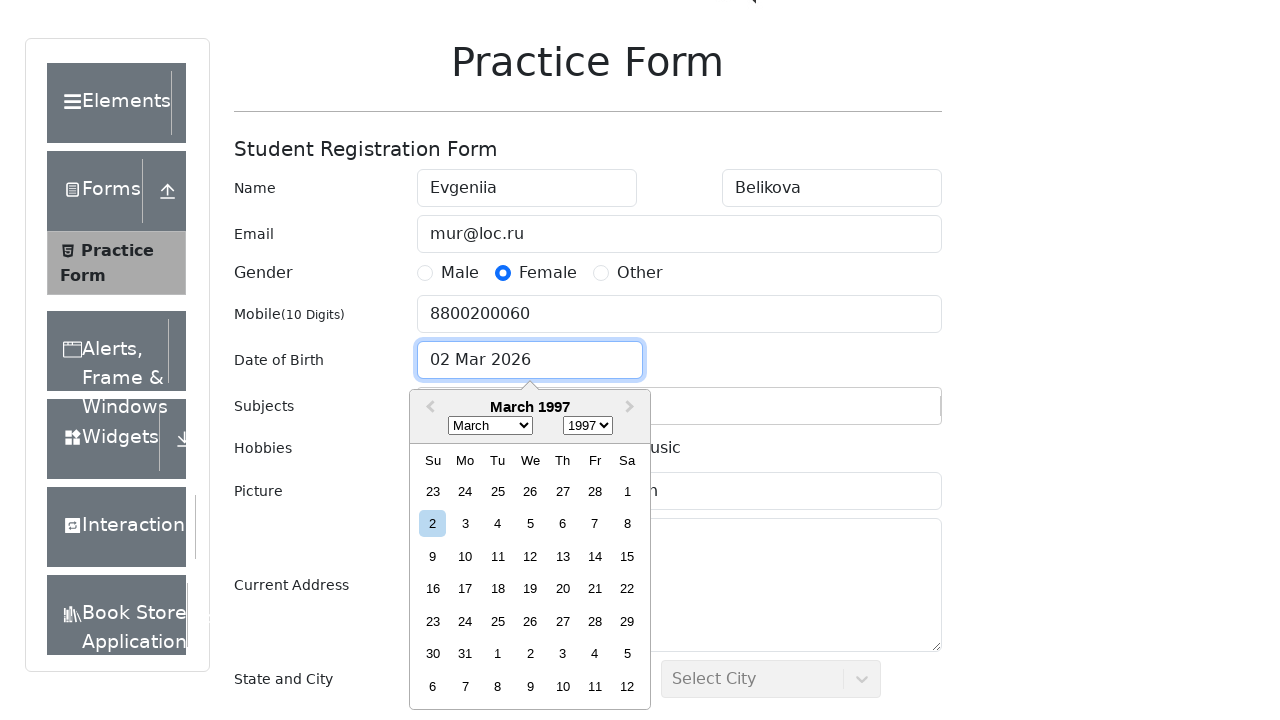

Clicked month select in date picker at (490, 426) on .react-datepicker__month-select
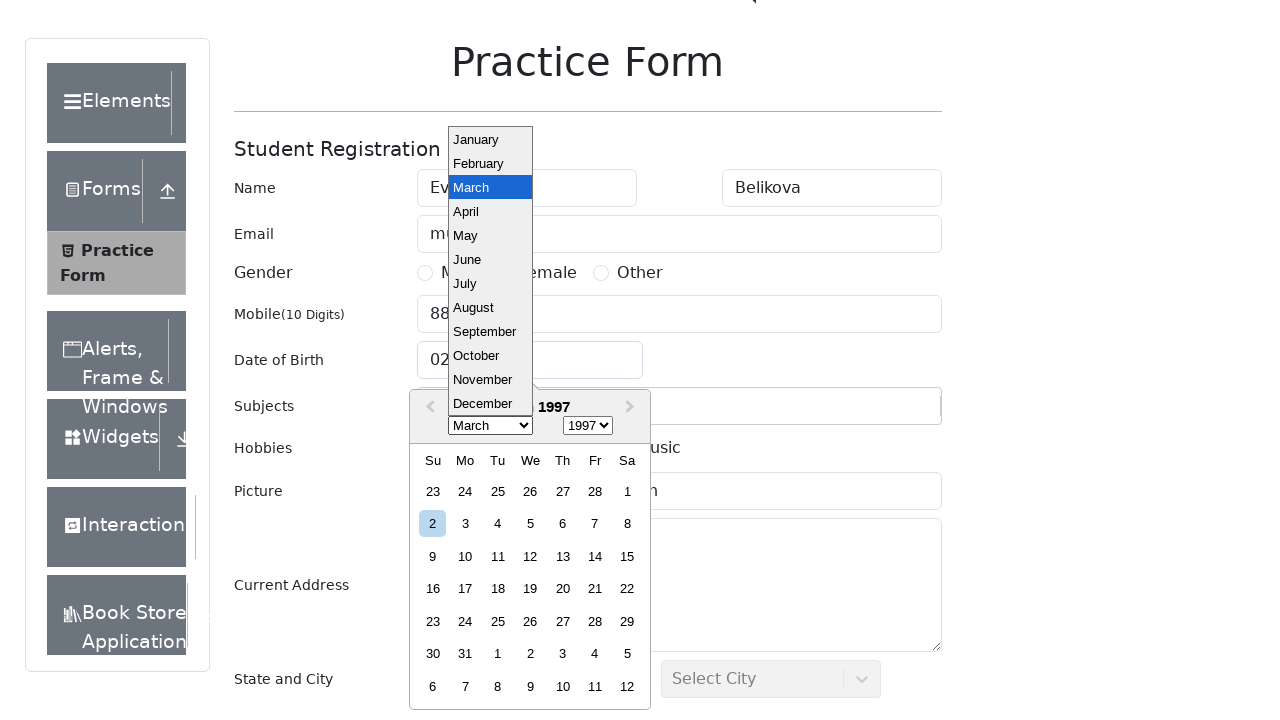

Selected month March (index 2) from date picker on .react-datepicker__month-select
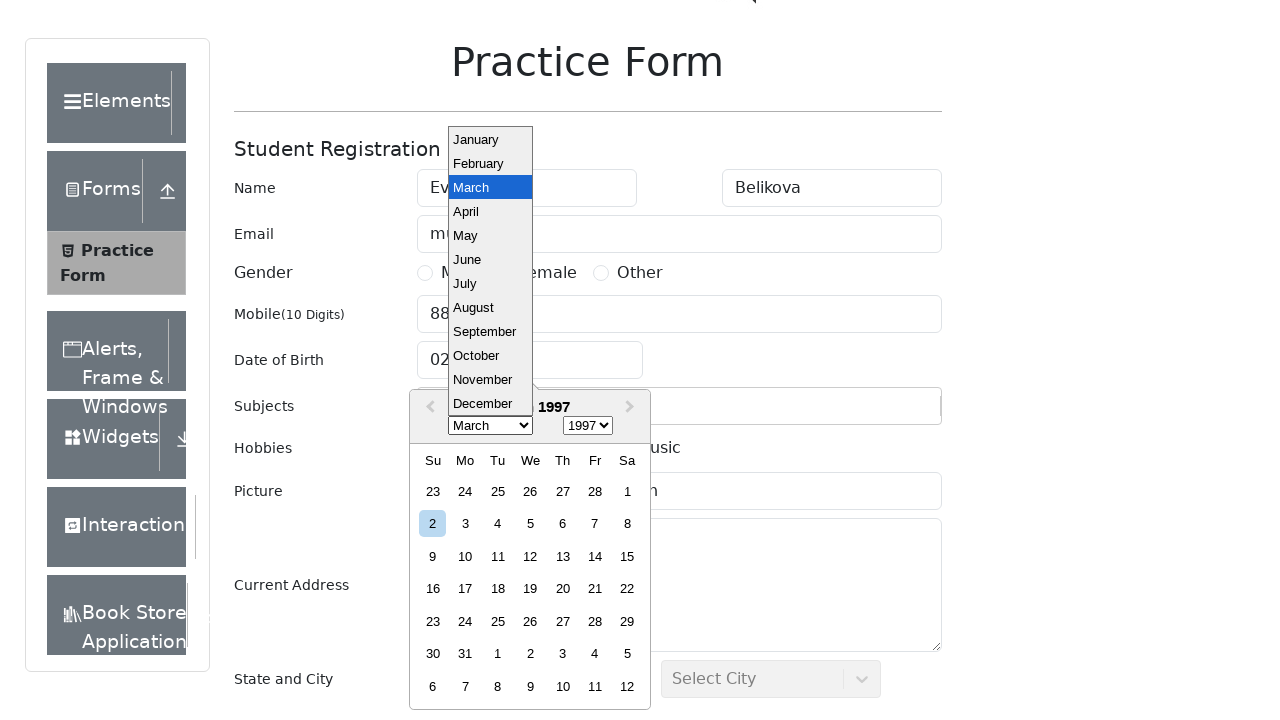

Selected day 31 from date picker at (465, 654) on .react-datepicker__day--031
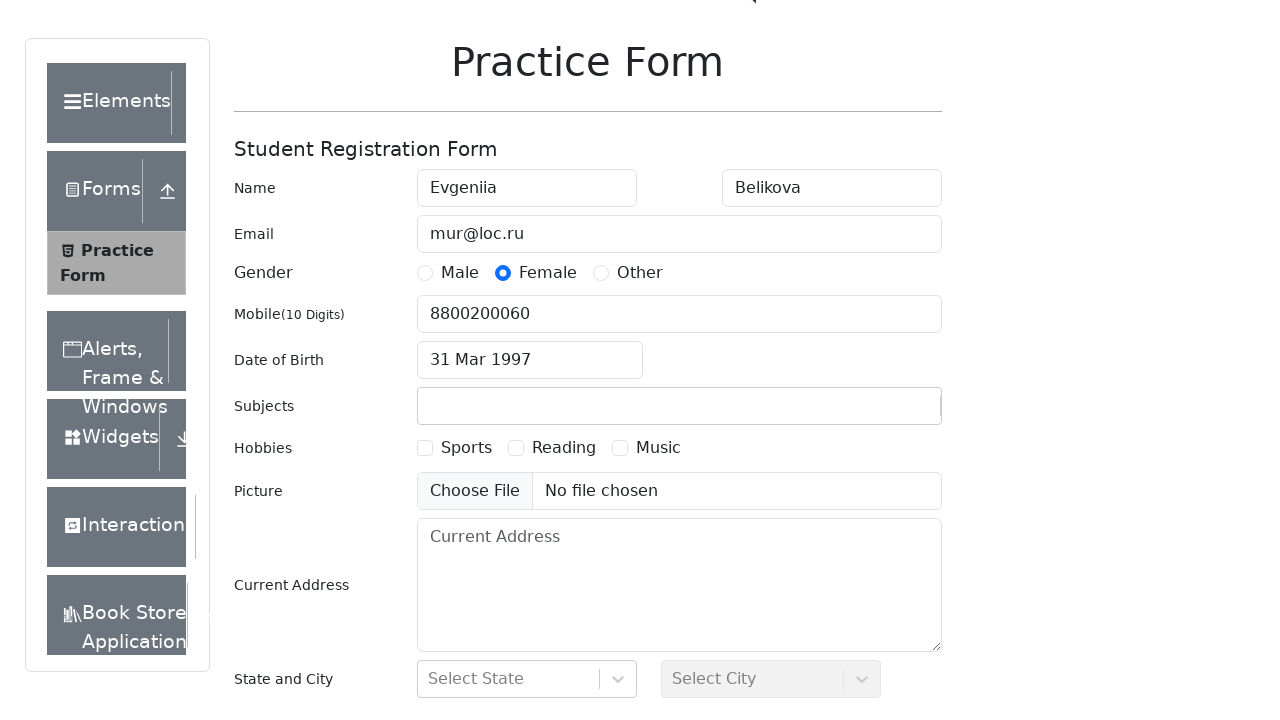

Clicked subjects input field at (430, 406) on #subjectsInput
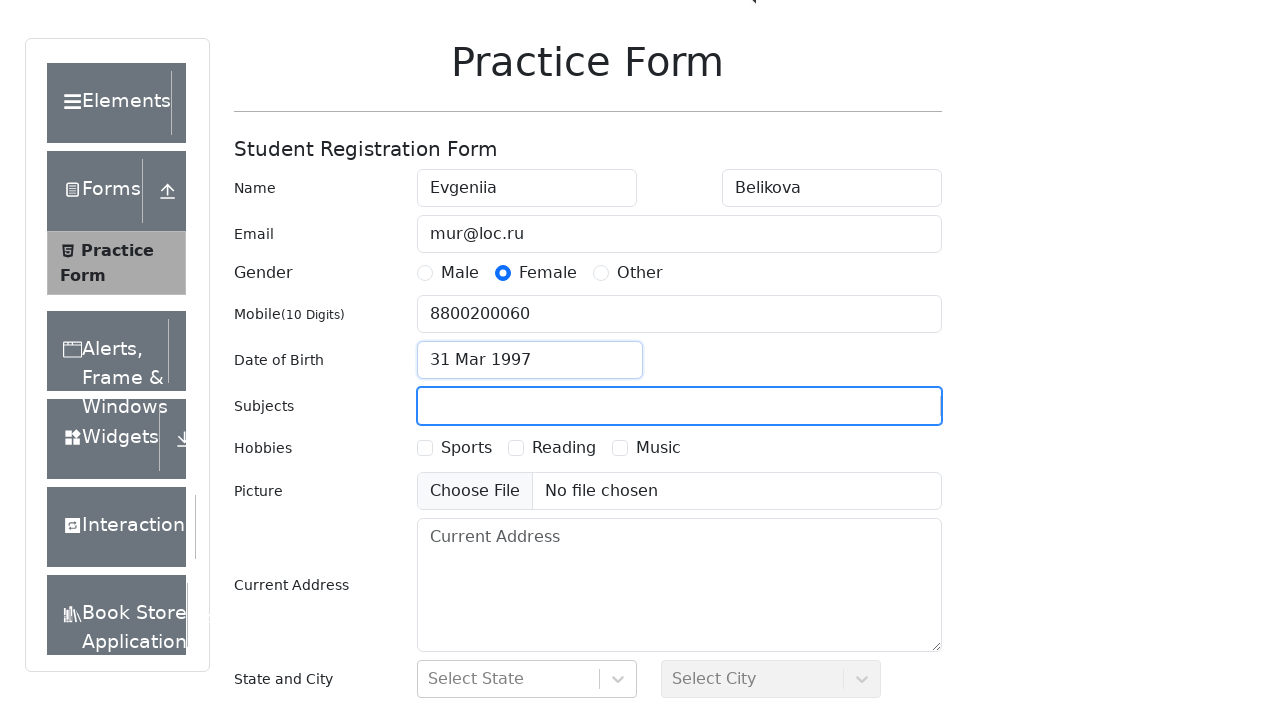

Filled subjects field with 'Computer Science' on #subjectsInput
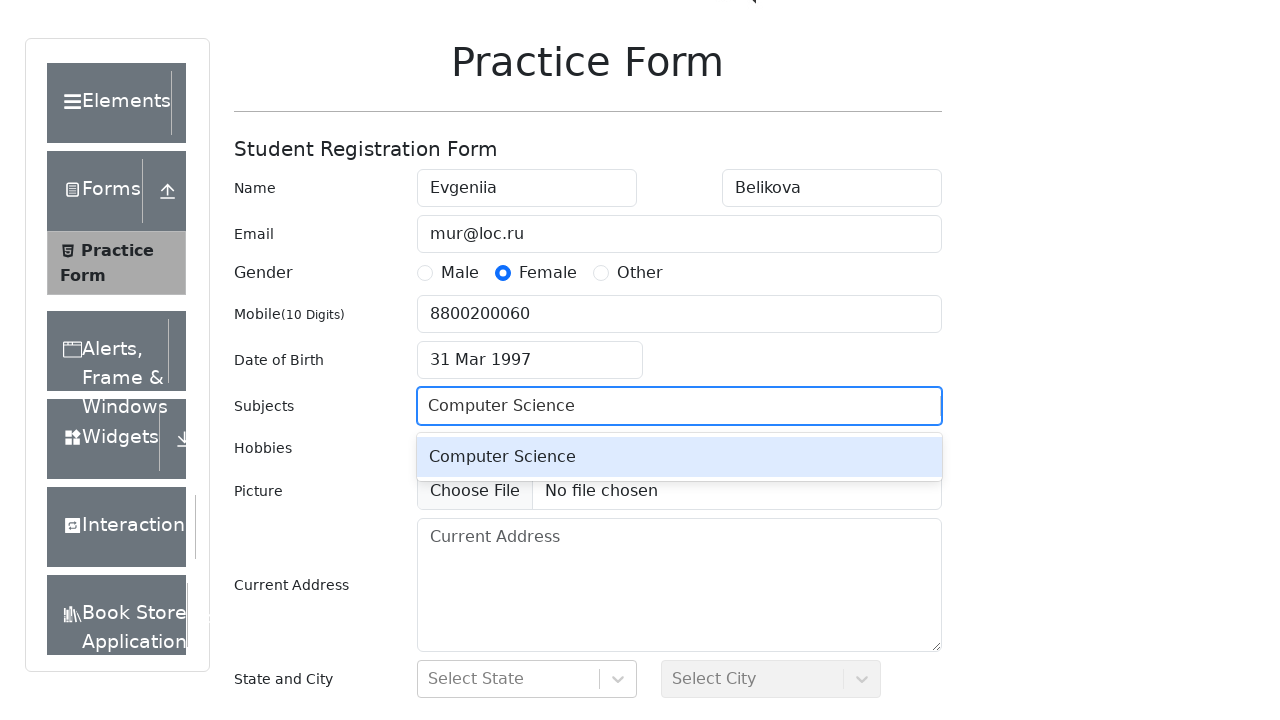

Pressed Tab to confirm subject selection
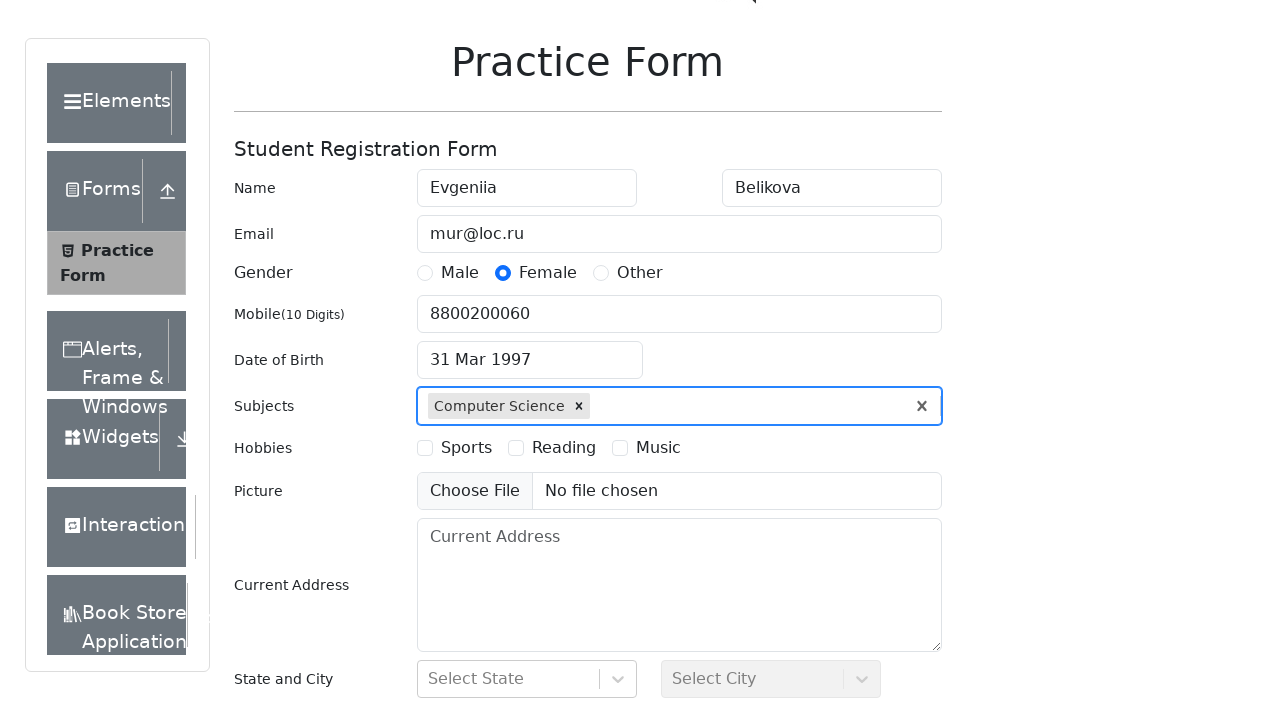

Selected first hobby checkbox at (466, 448) on [for="hobbies-checkbox-1"]
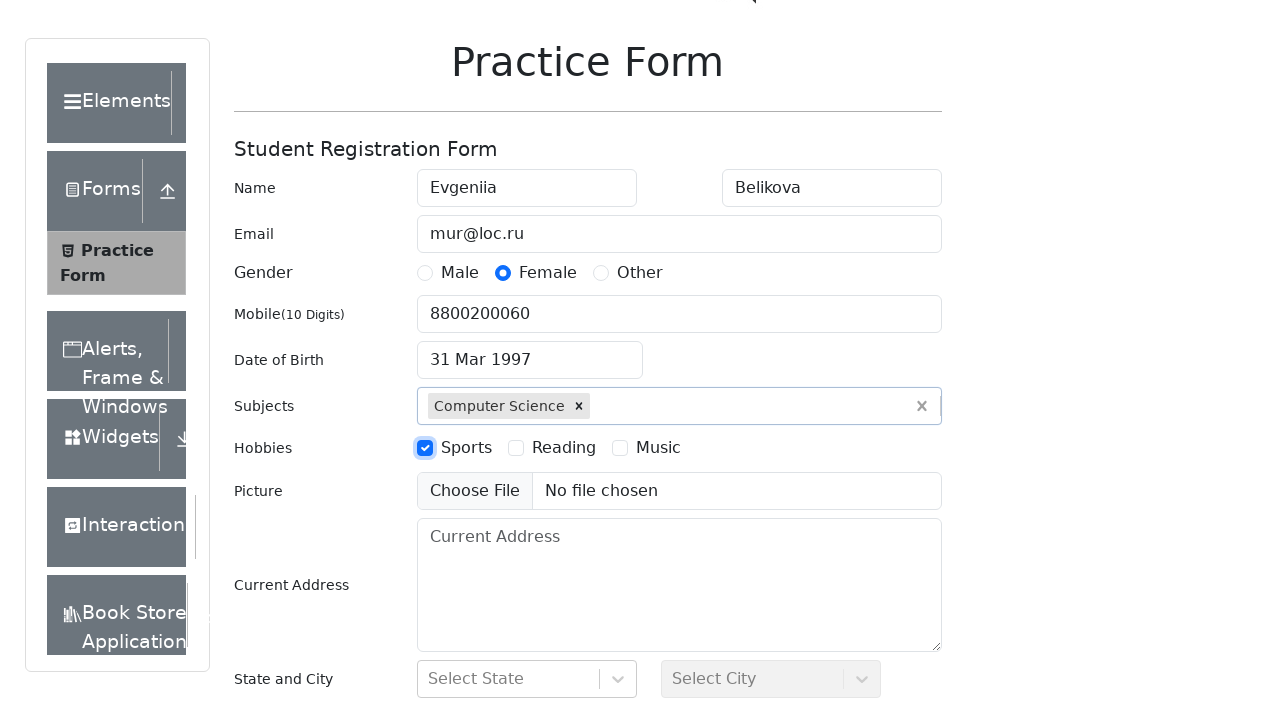

Selected second hobby checkbox at (564, 448) on [for="hobbies-checkbox-2"]
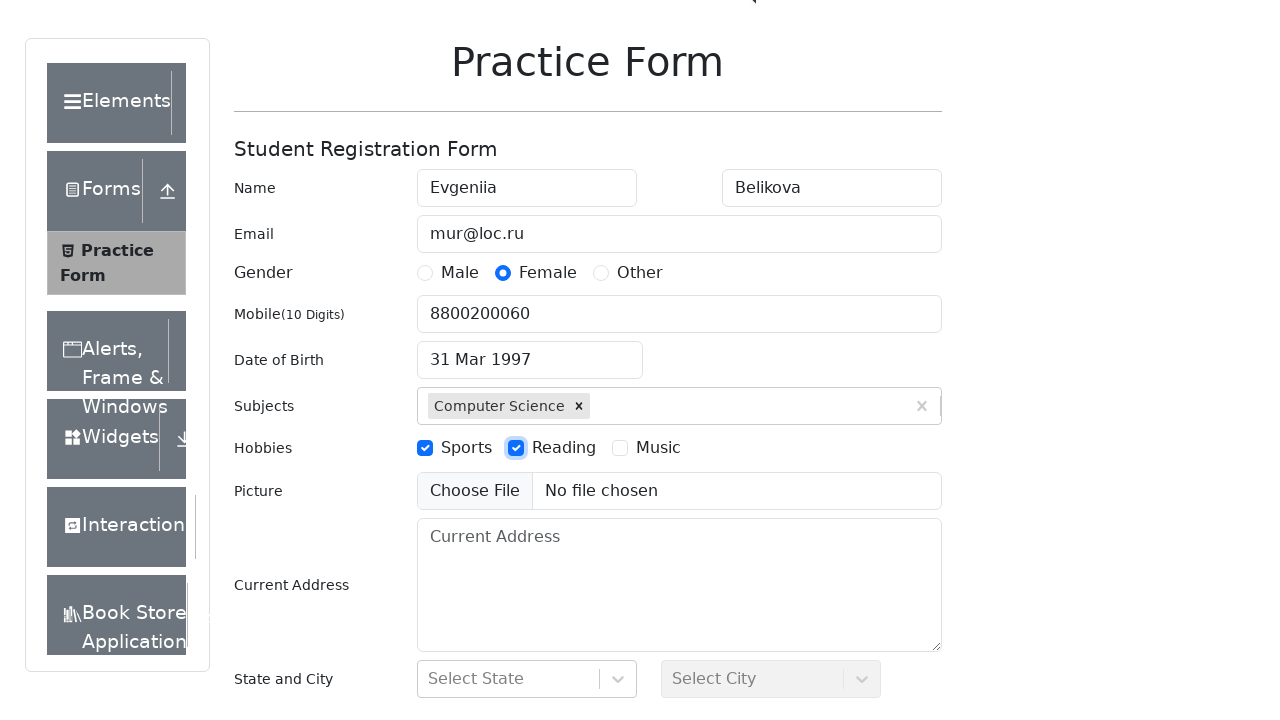

Selected third hobby checkbox at (658, 448) on [for="hobbies-checkbox-3"]
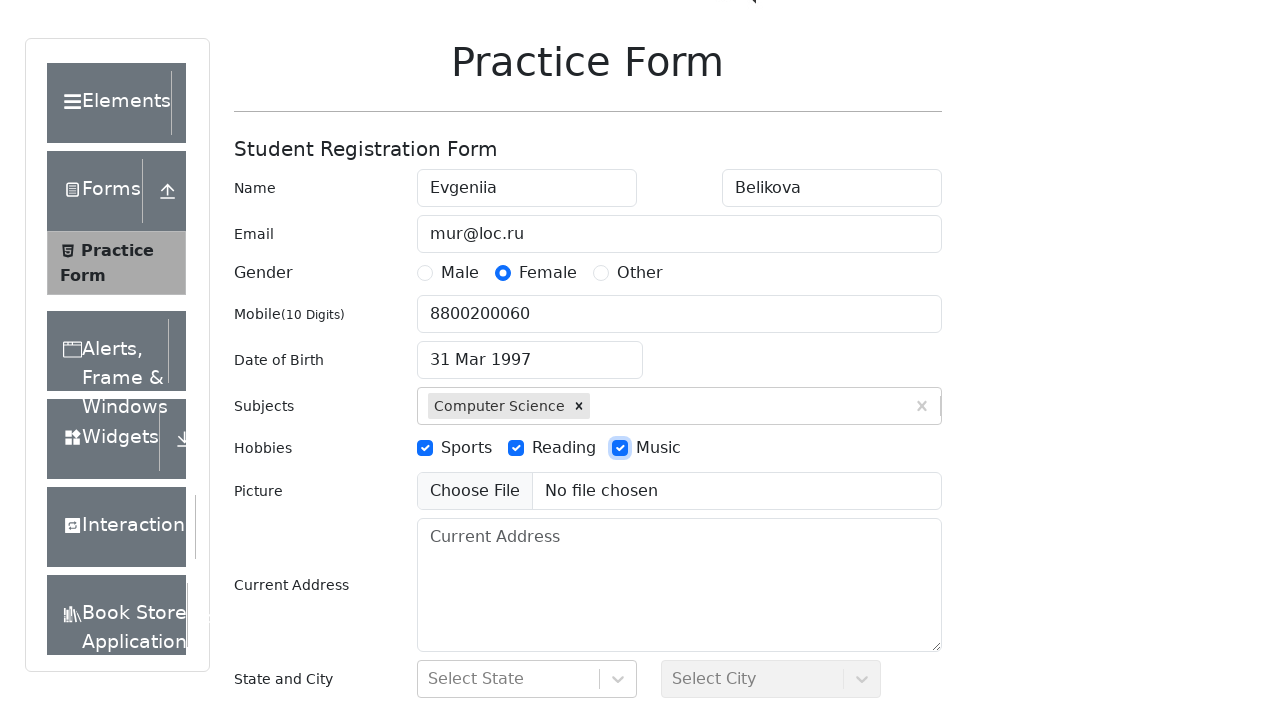

Filled current address with 'Moscow, Russia' on #currentAddress
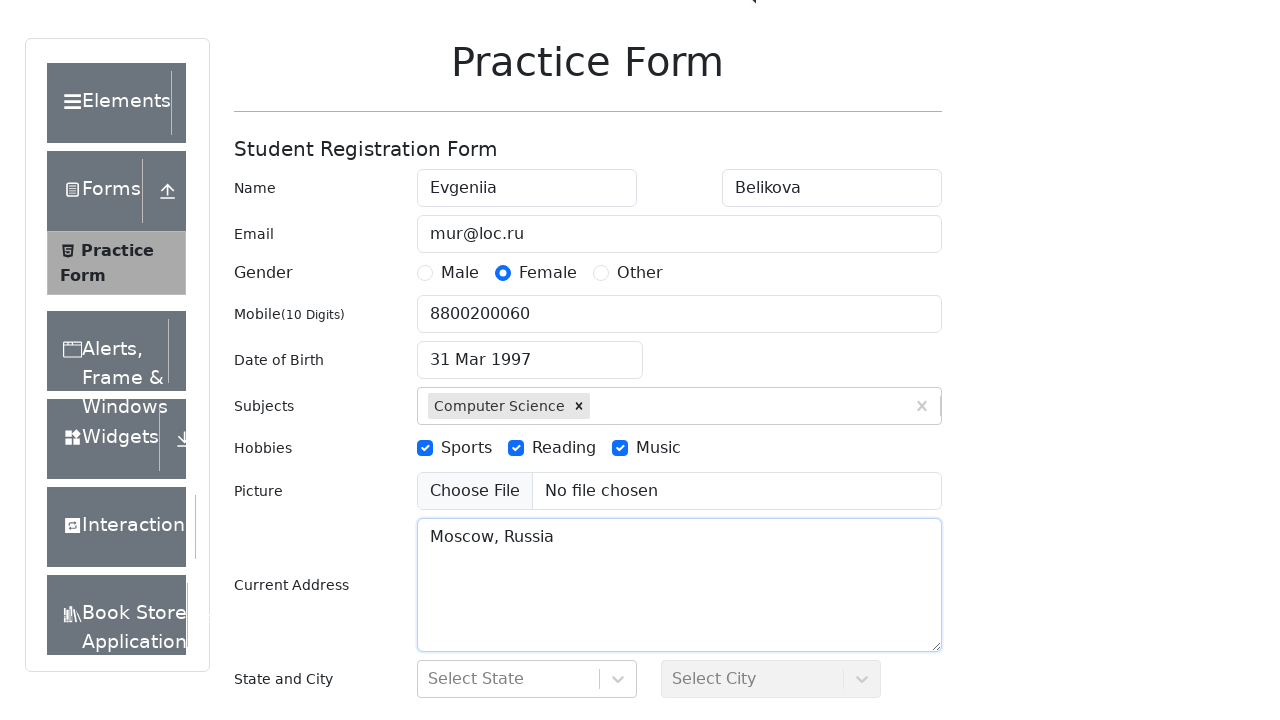

Scrolled down 500px to reveal state and city selectors
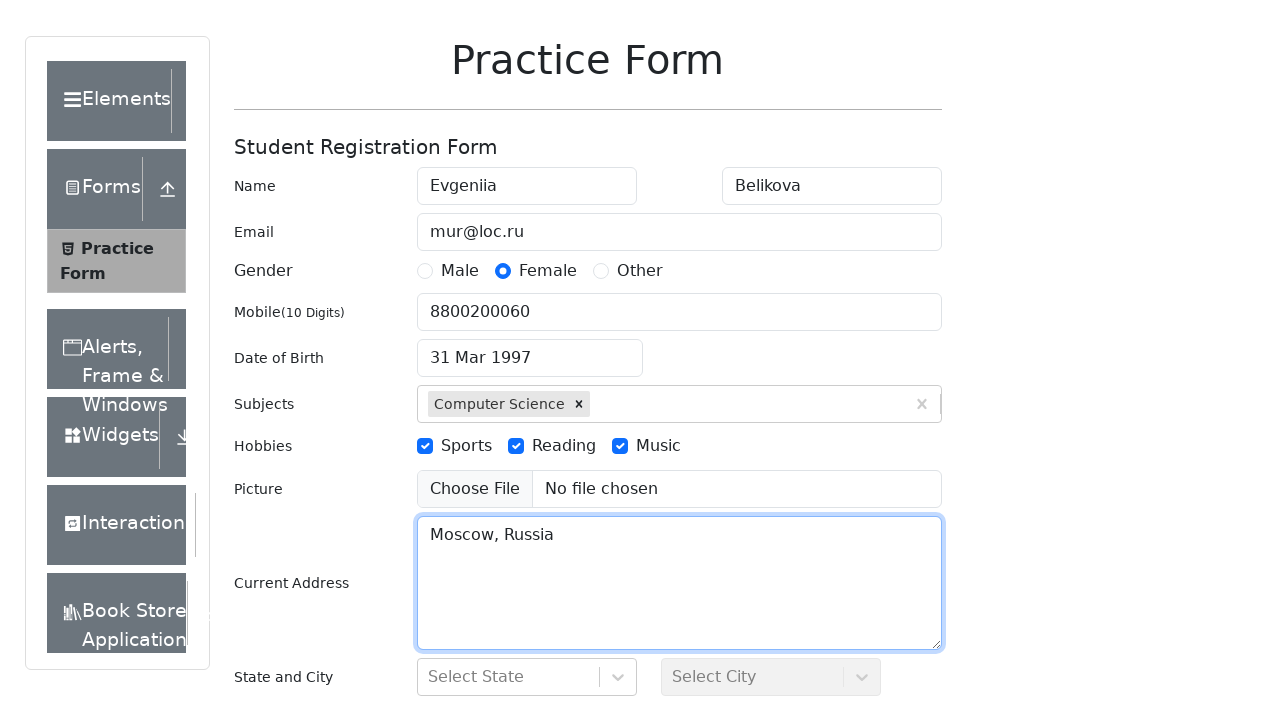

Clicked state dropdown at (527, 437) on #state
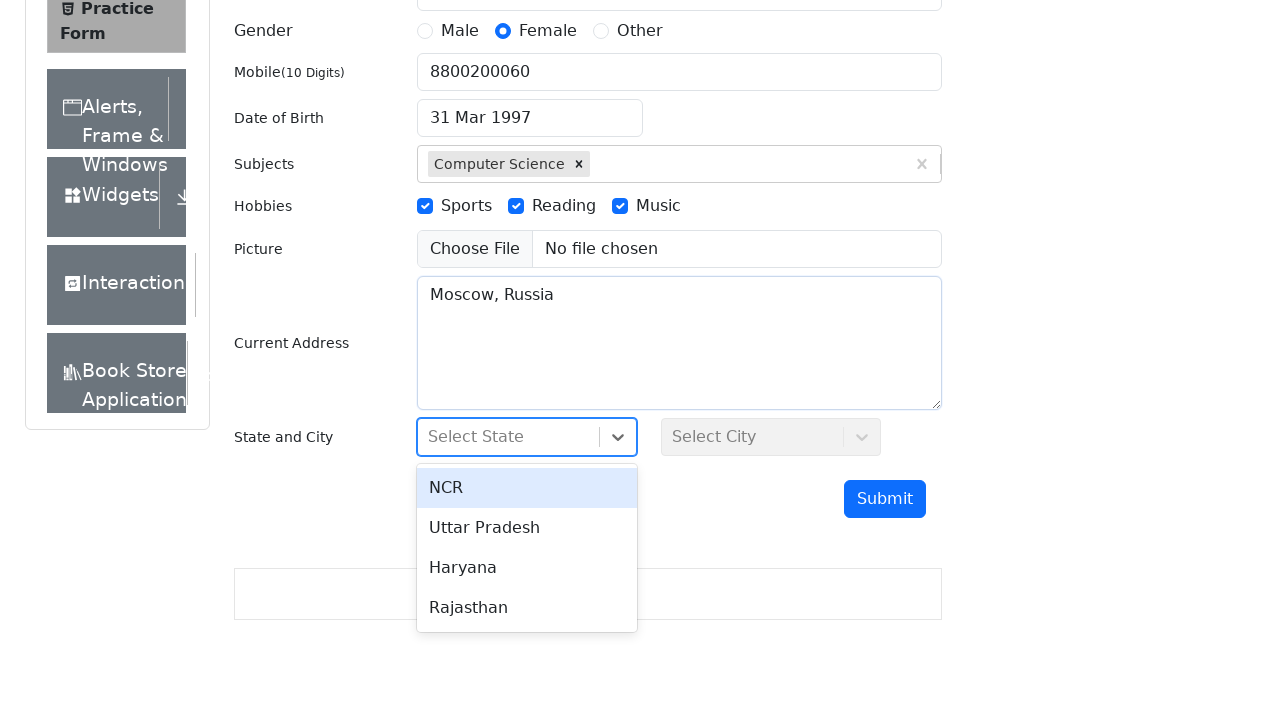

Selected state from dropdown option 1 at (527, 528) on #react-select-3-option-1
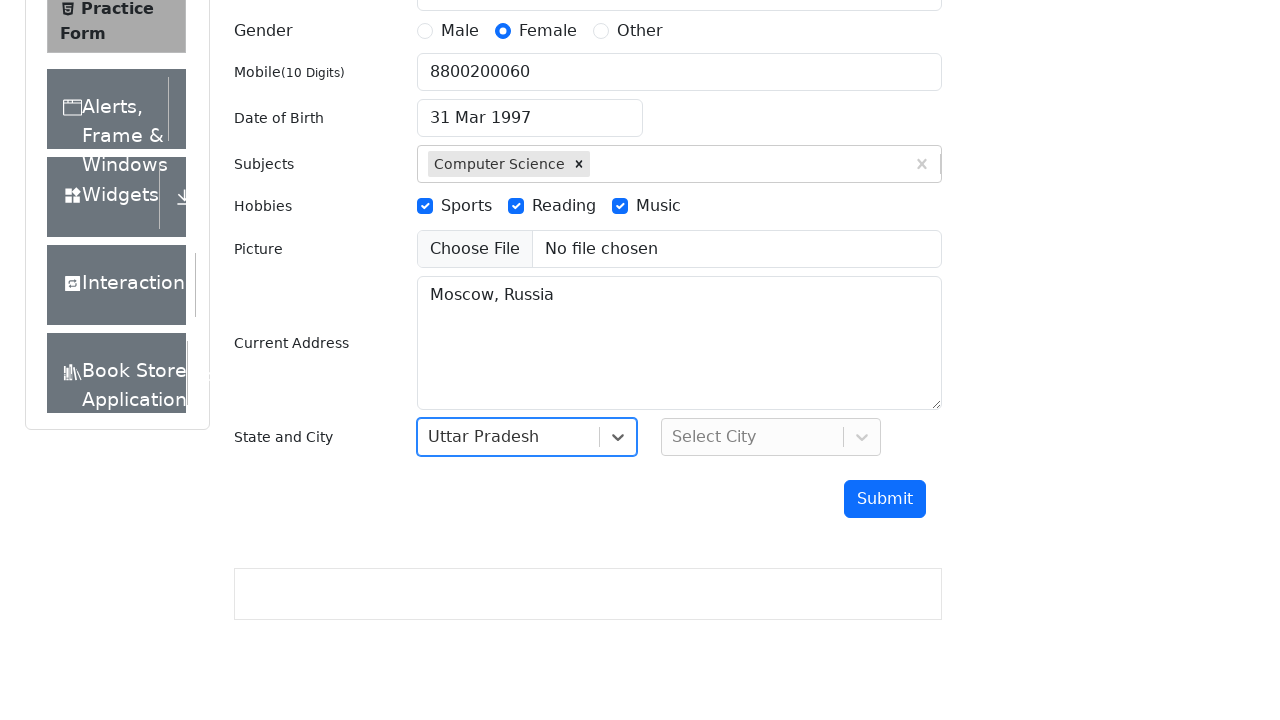

Clicked city dropdown at (771, 437) on #city
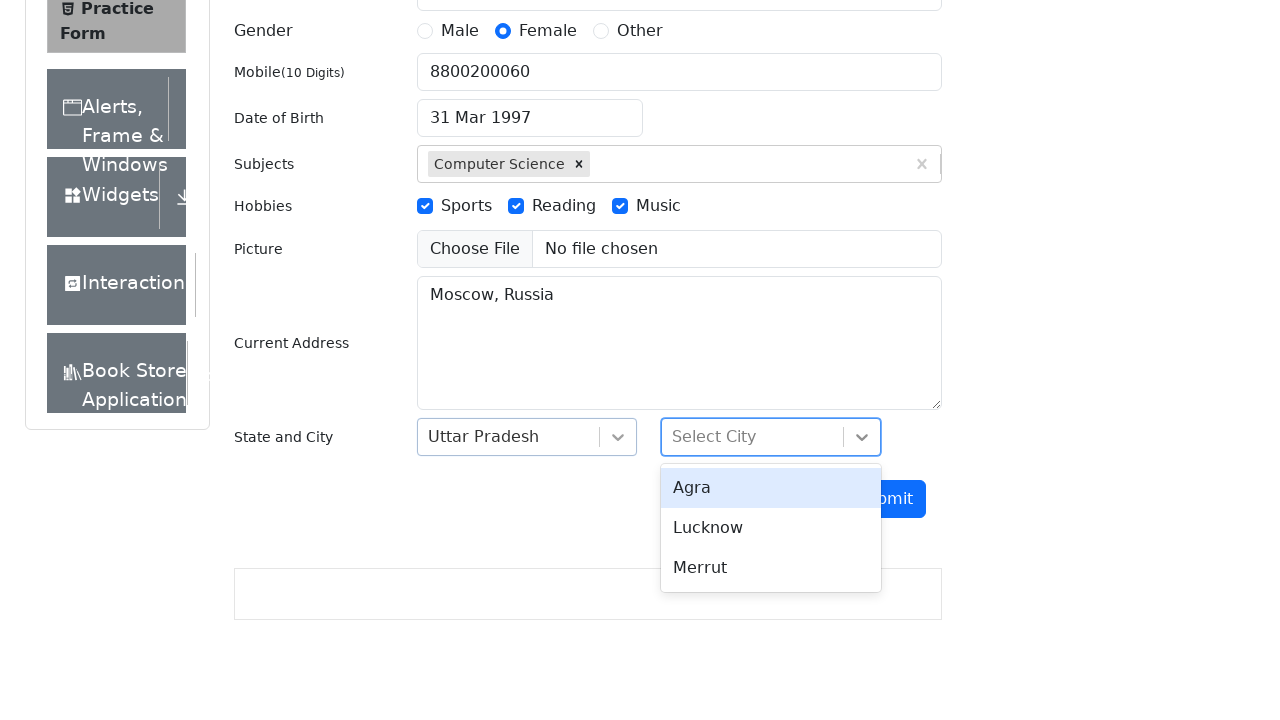

Selected city from dropdown option 2 at (771, 568) on #react-select-4-option-2
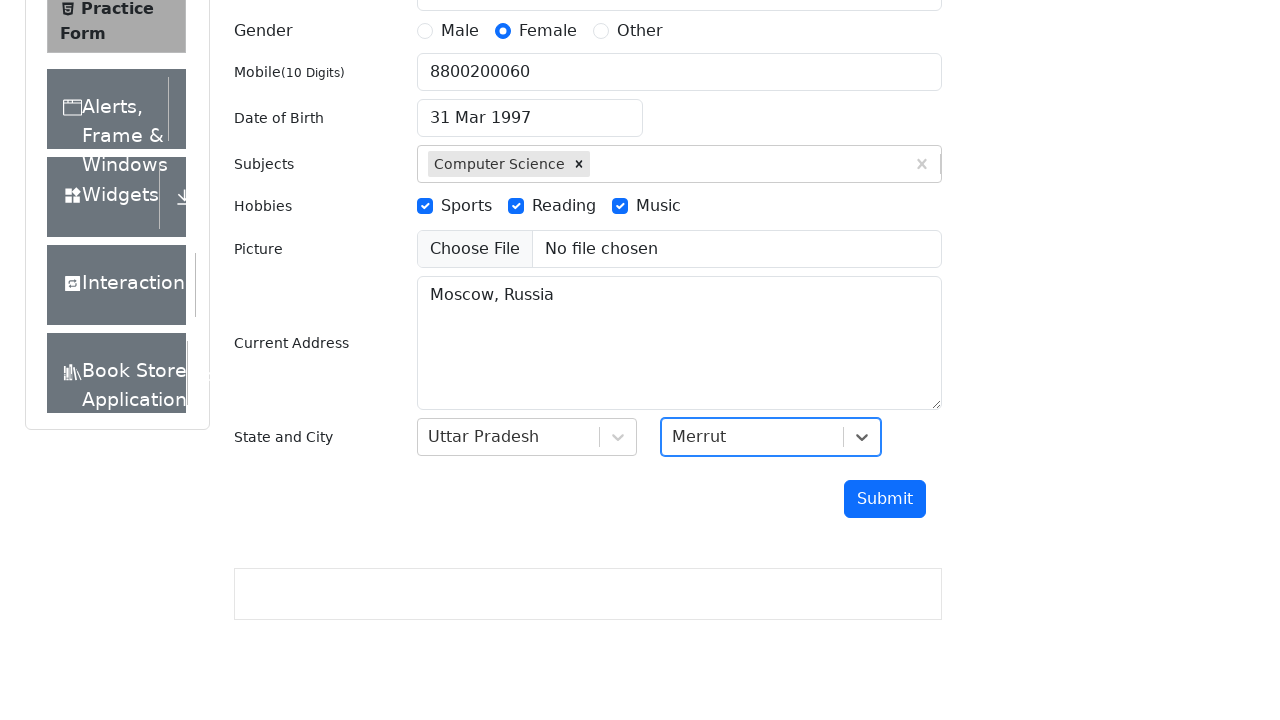

Clicked submit button to submit registration form at (885, 499) on #submit
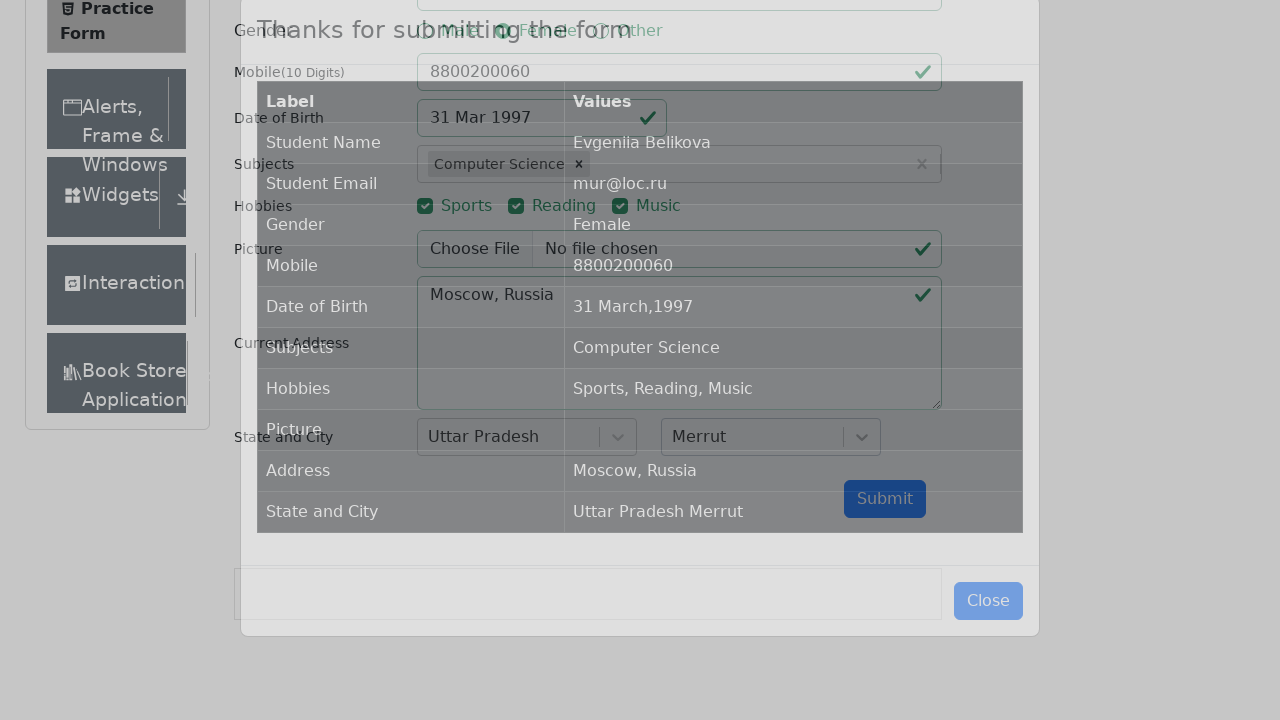

Confirmation modal appeared with submitted data
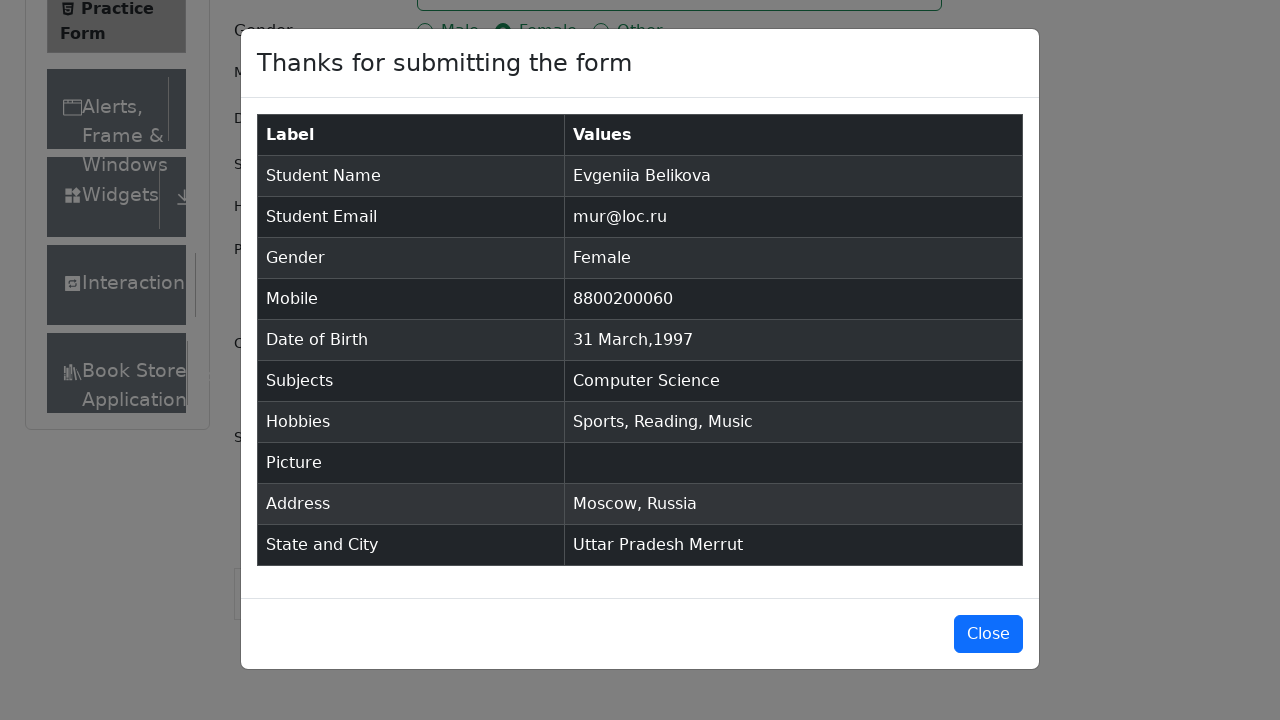

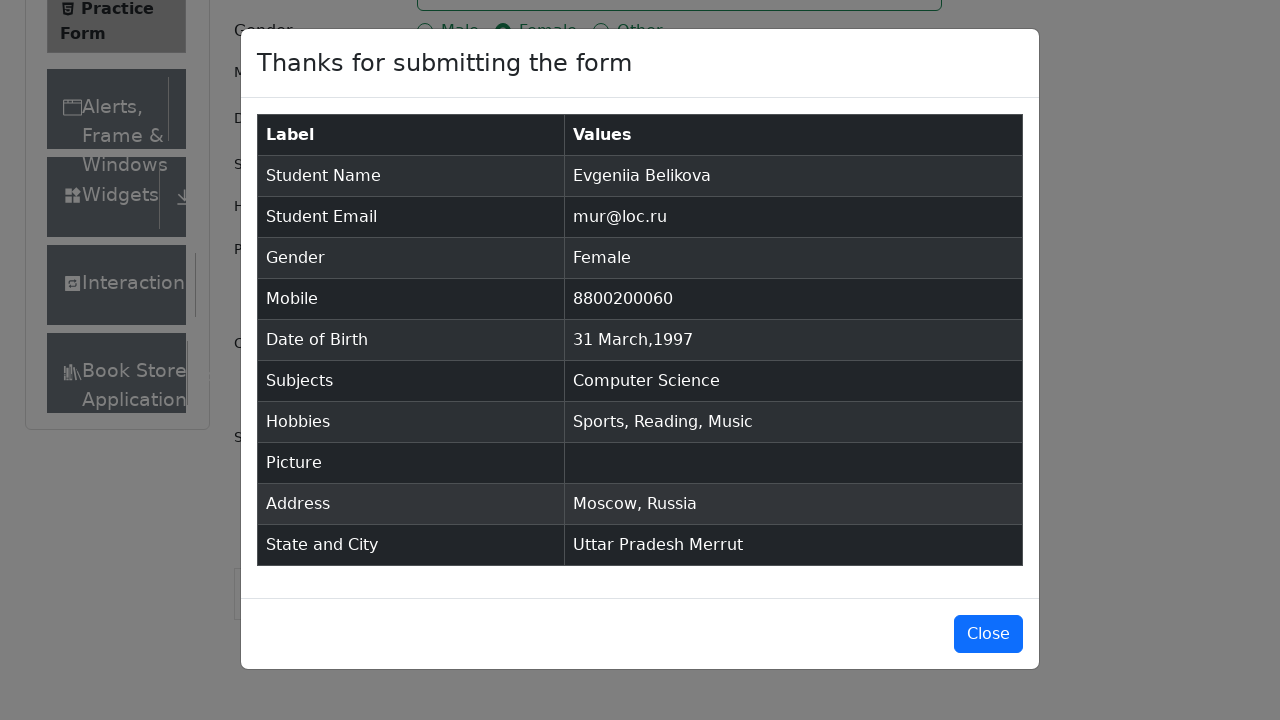